Navigates to Walmart website and verifies that the URL contains the page title

Starting URL: https://walmart.com

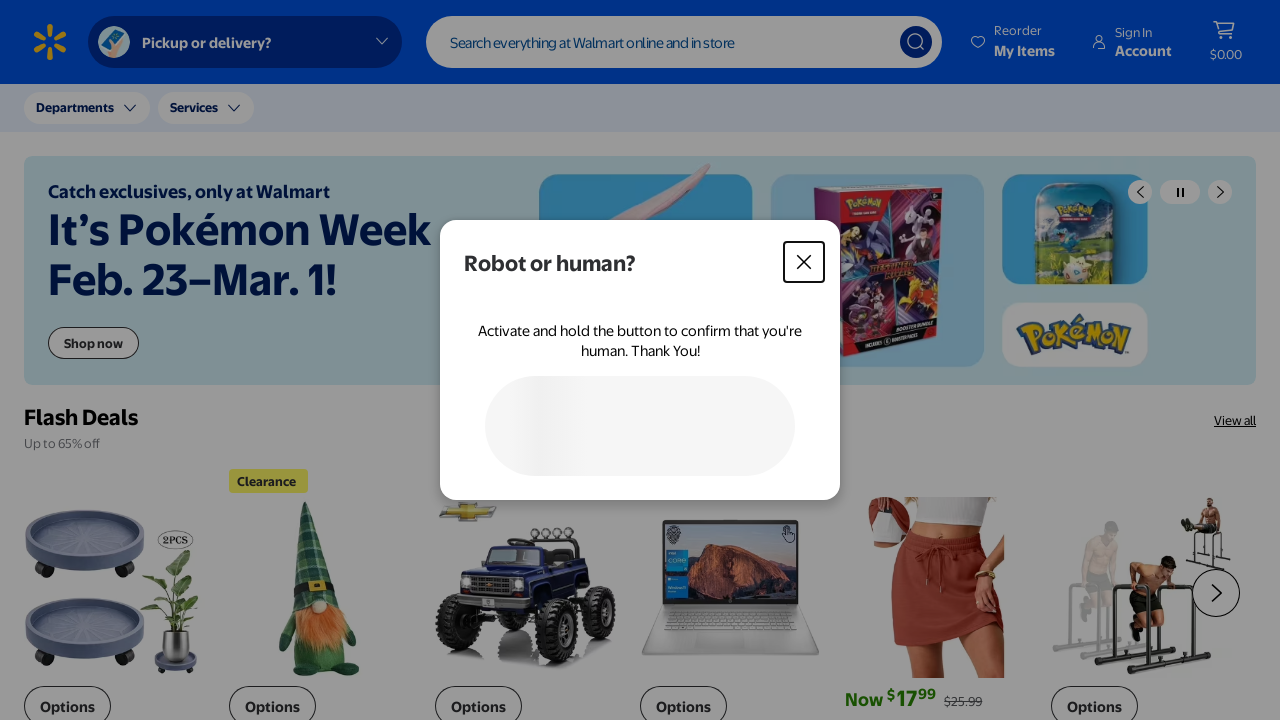

Retrieved page title
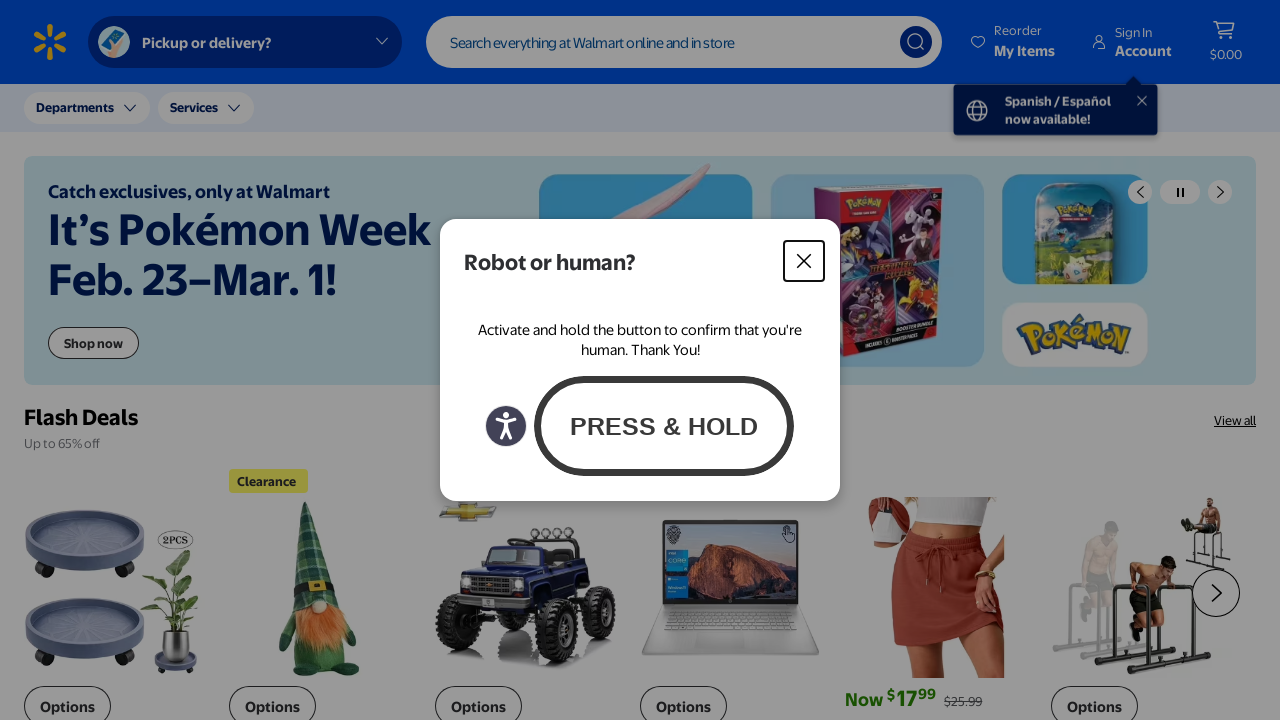

Retrieved current URL
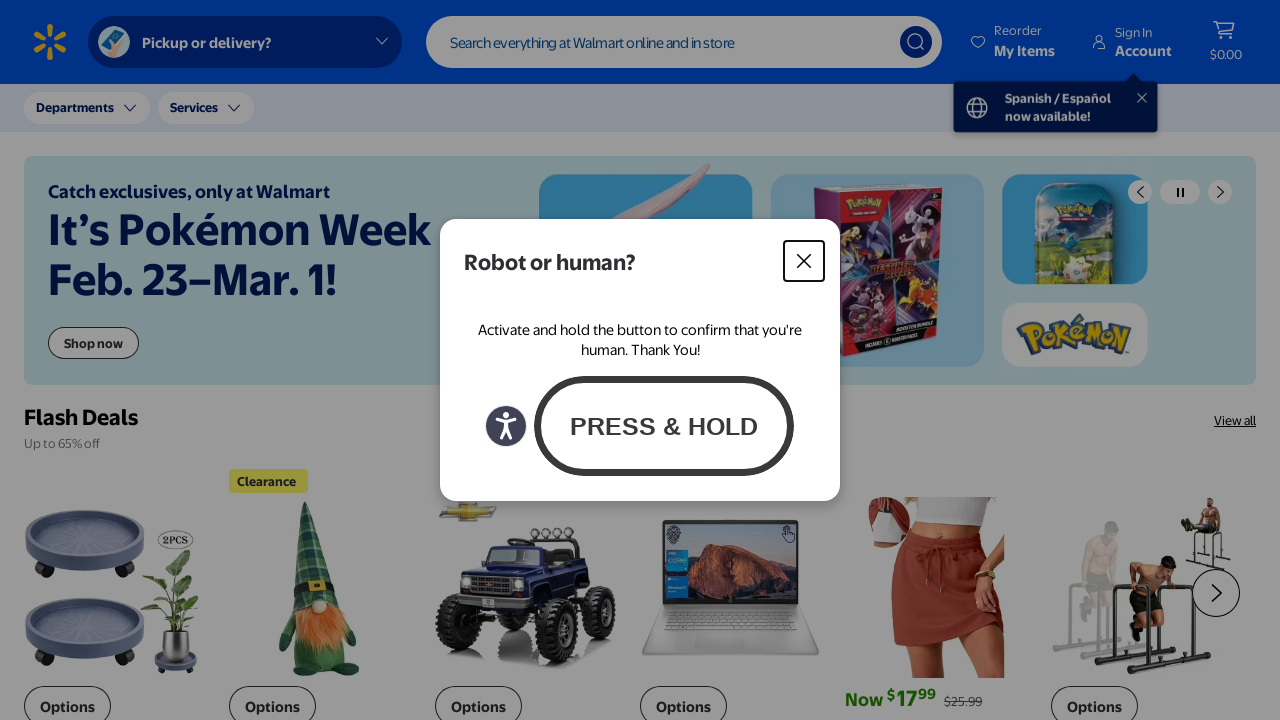

Processed title: 'walmart|savemoney.livebetter.'
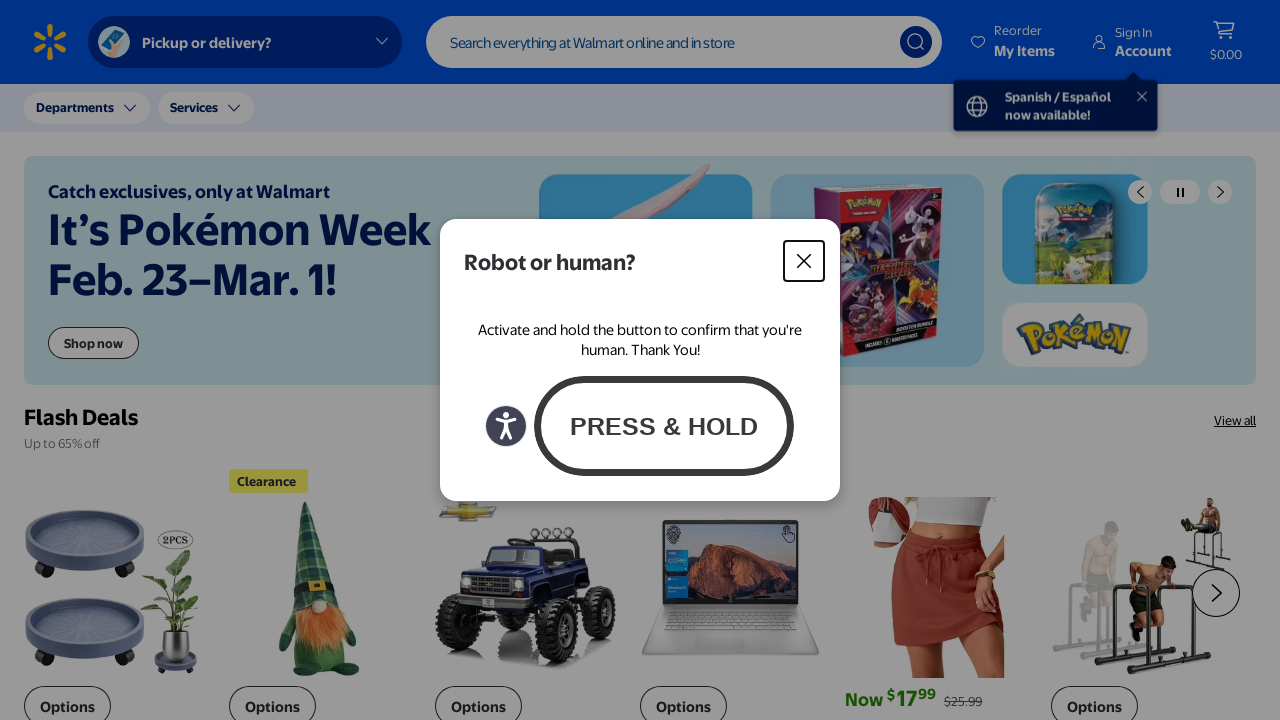

Verification failed: URL does not contain title 'walmart|savemoney.livebetter.'
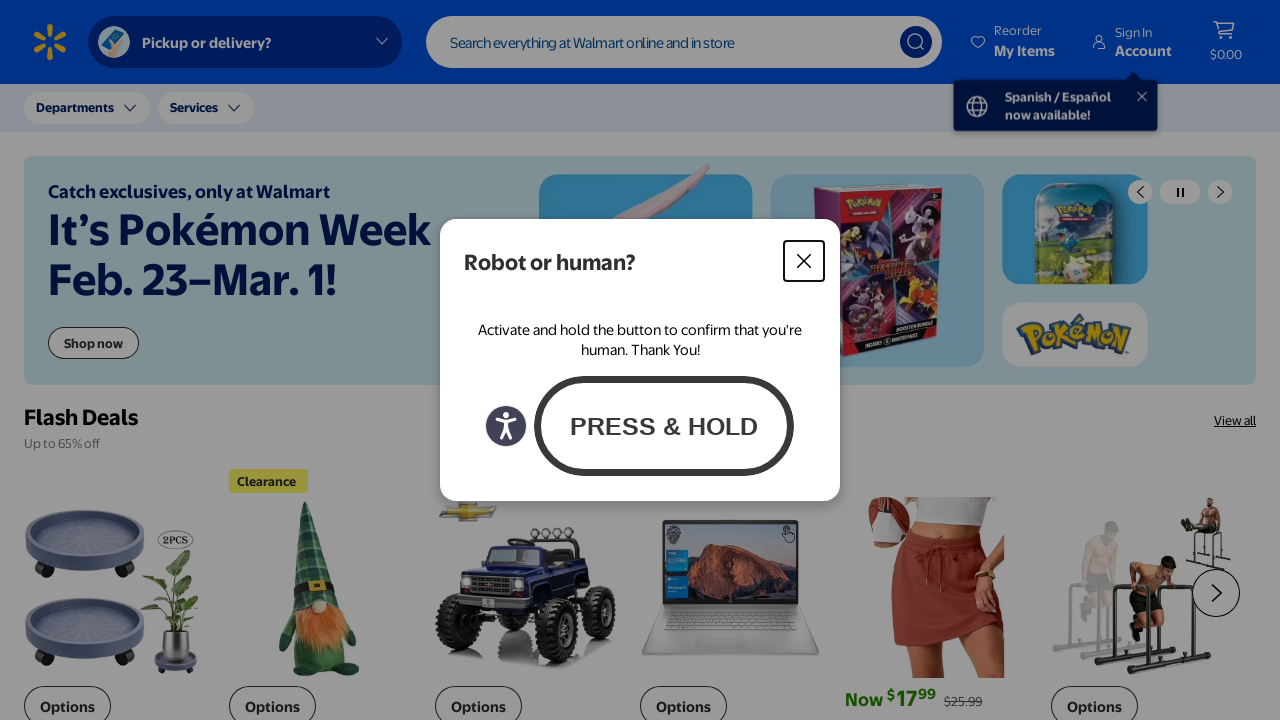

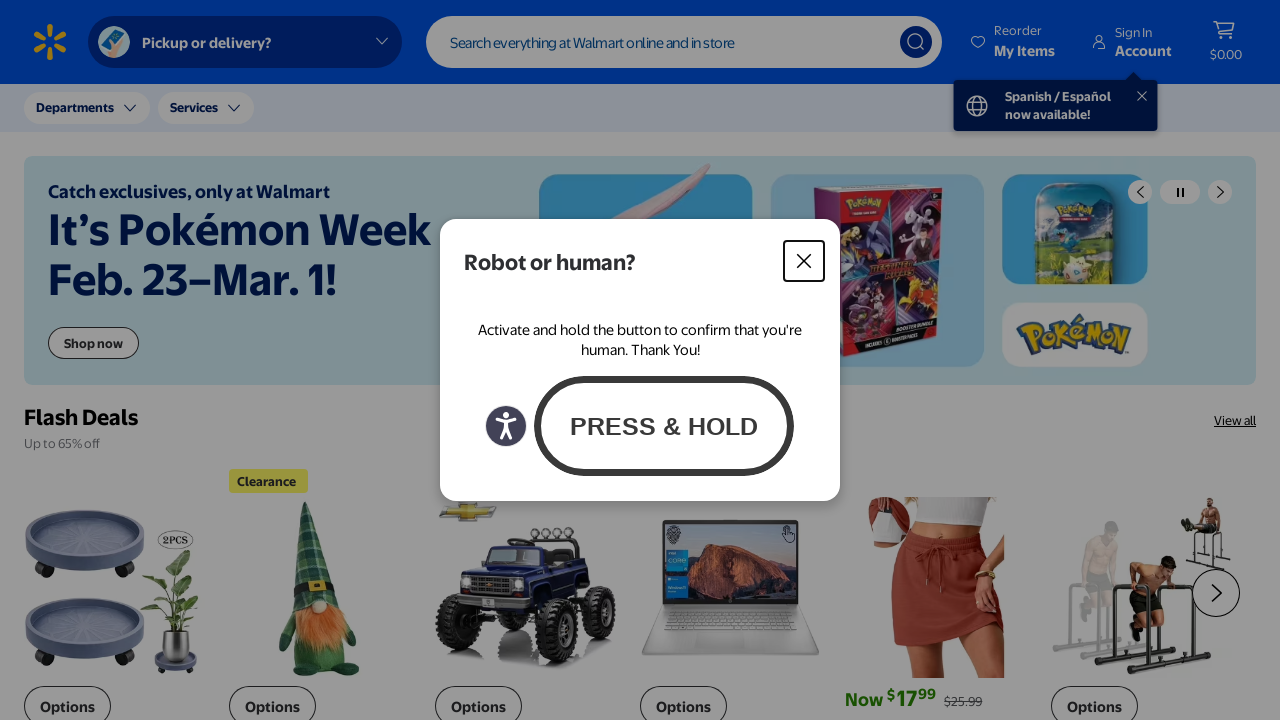